Navigates to the All Courses page and counts the total number of courses displayed

Starting URL: https://alchemy.hguy.co/lms

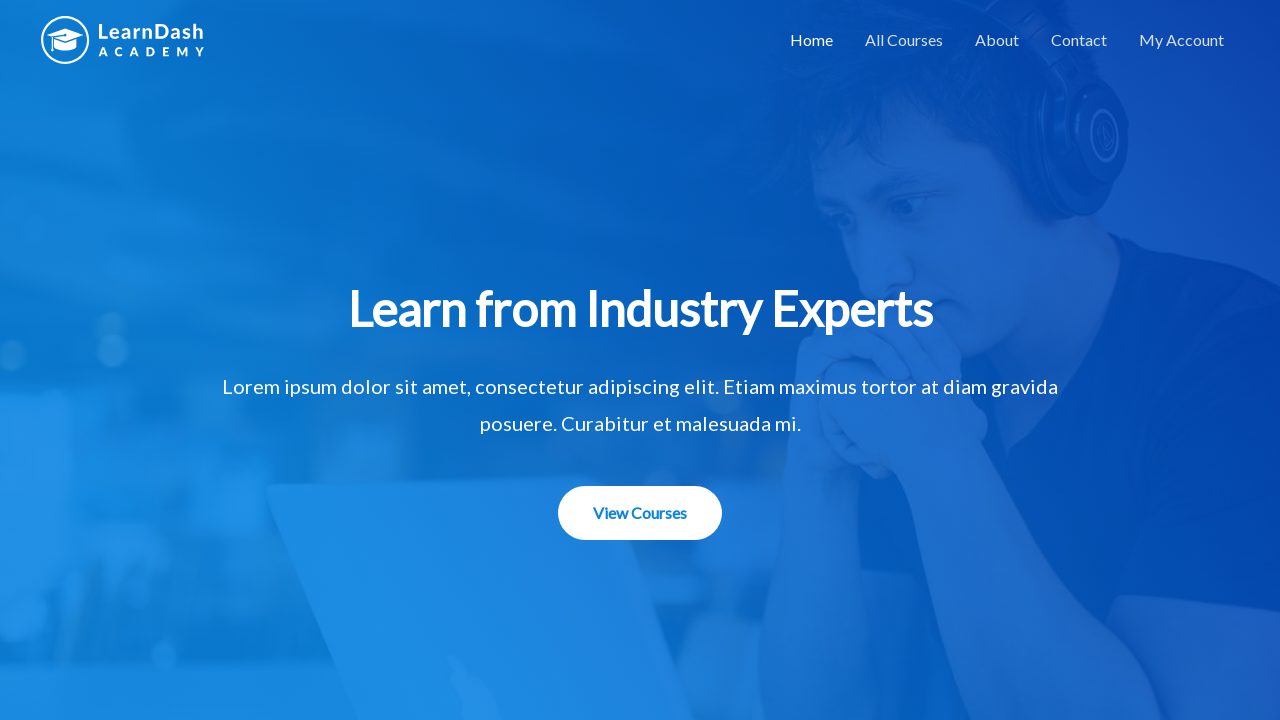

Clicked on 'All Courses' link at (904, 40) on a[href="https://alchemy.hguy.co/lms/all-courses/"]
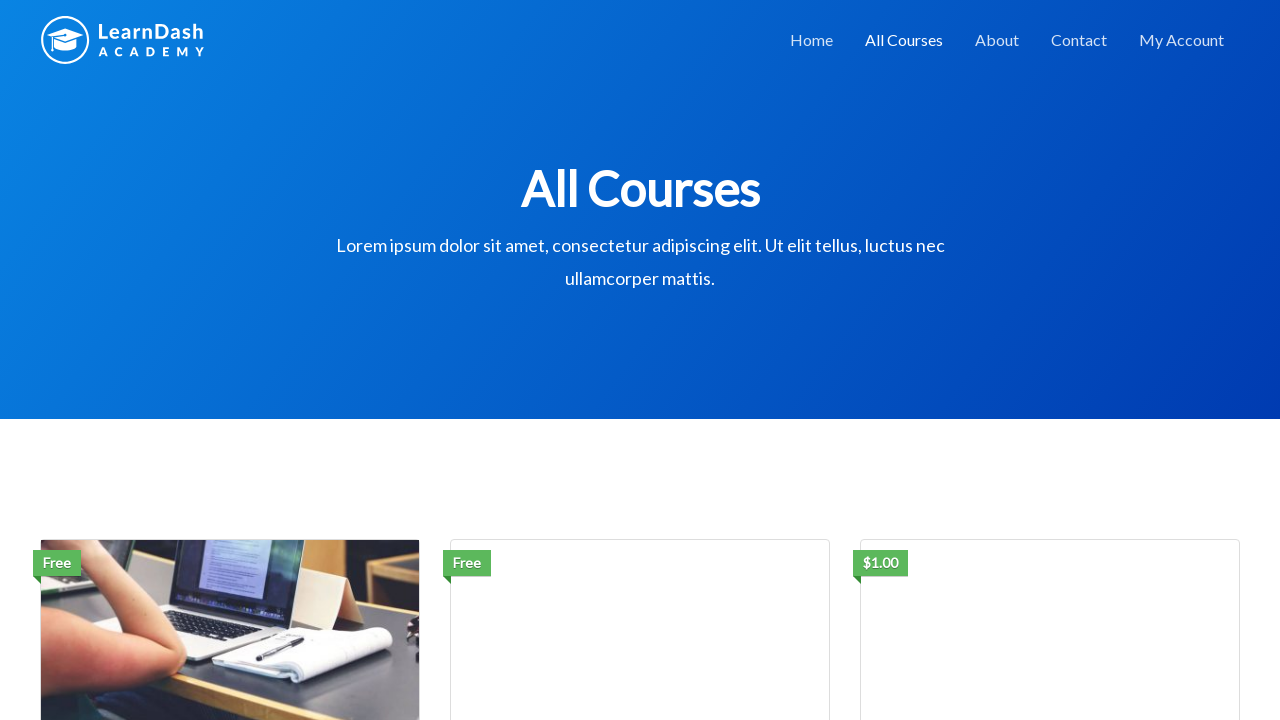

All Courses page loaded (domcontentloaded)
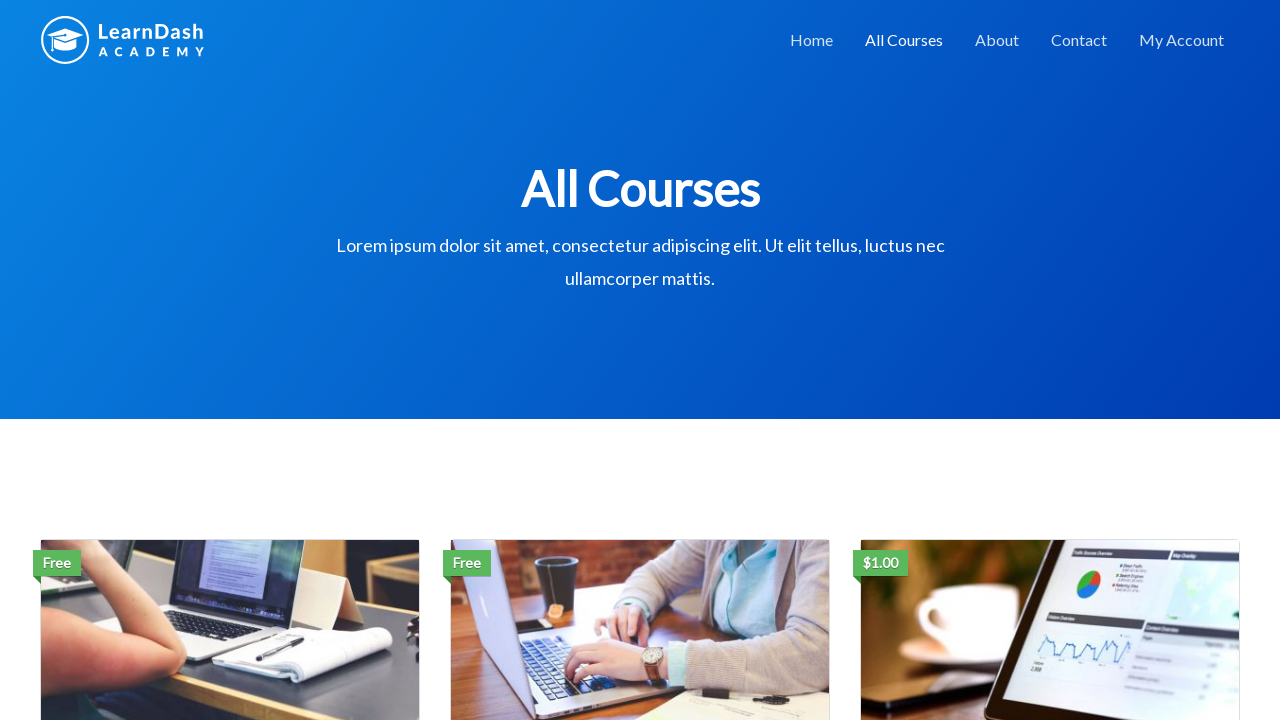

Verified page title contains 'All Courses'
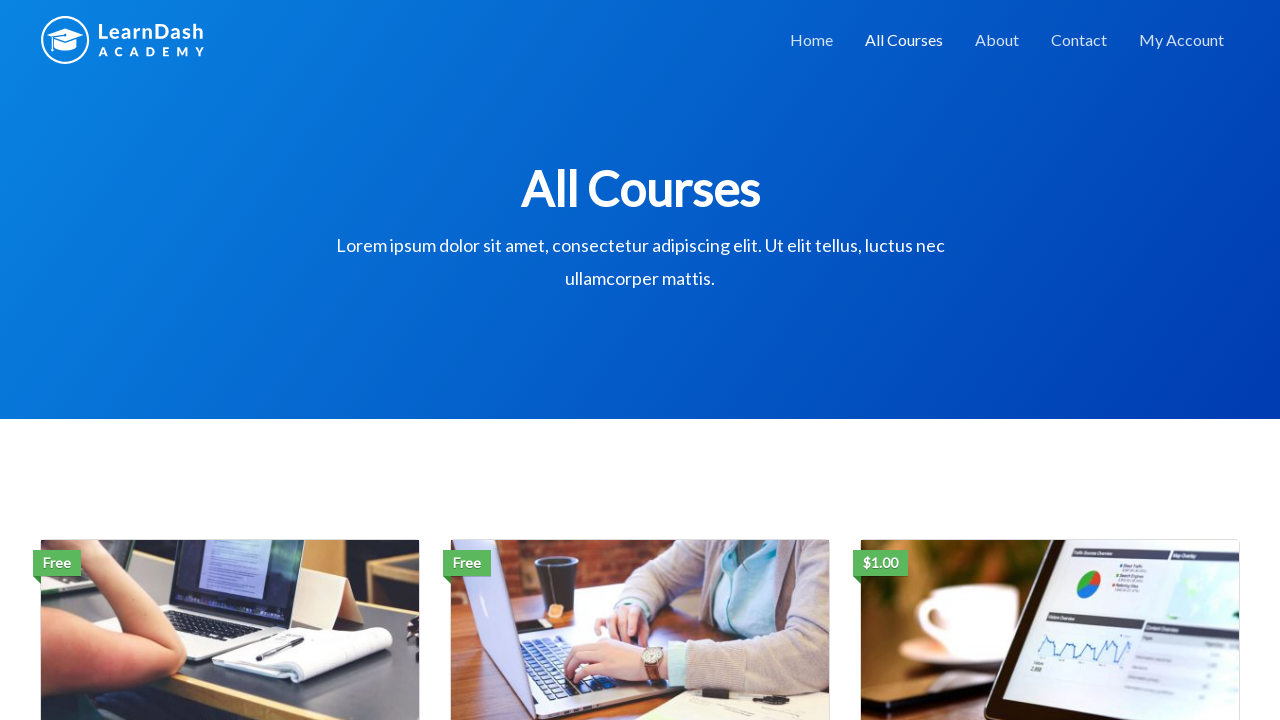

Retrieved page title: All Courses – Alchemy LMS
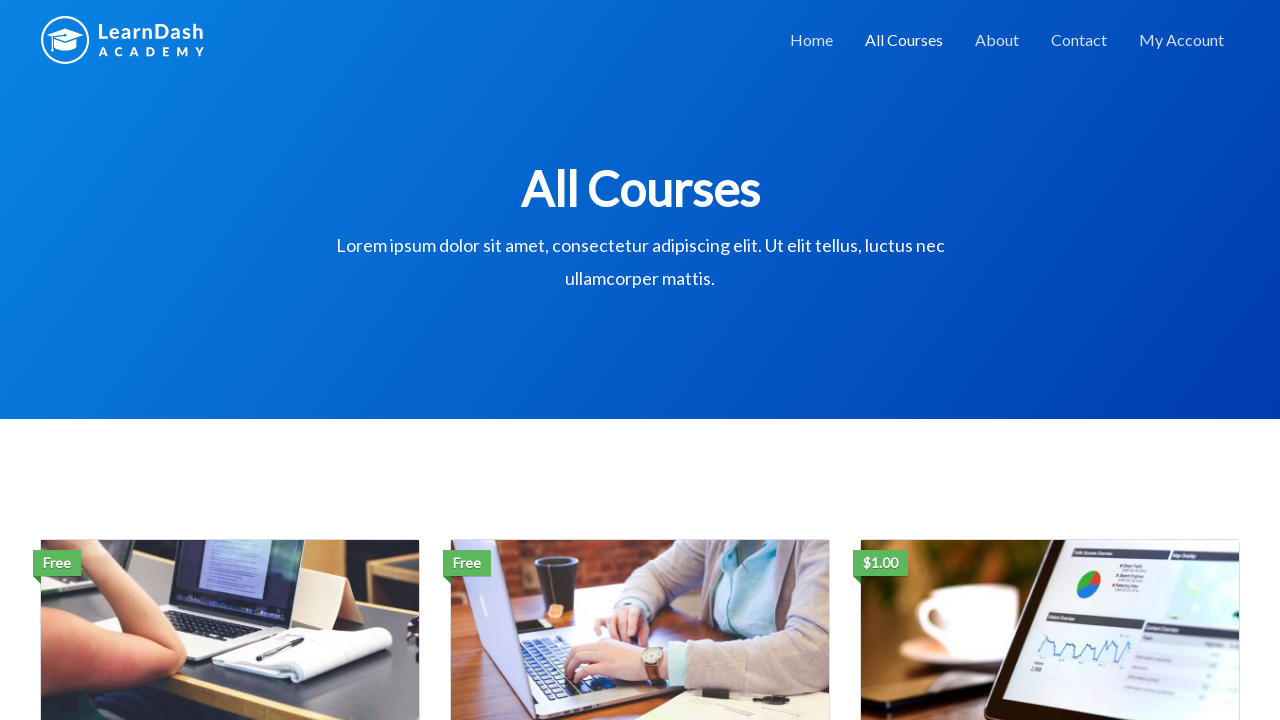

Counted total courses: 3
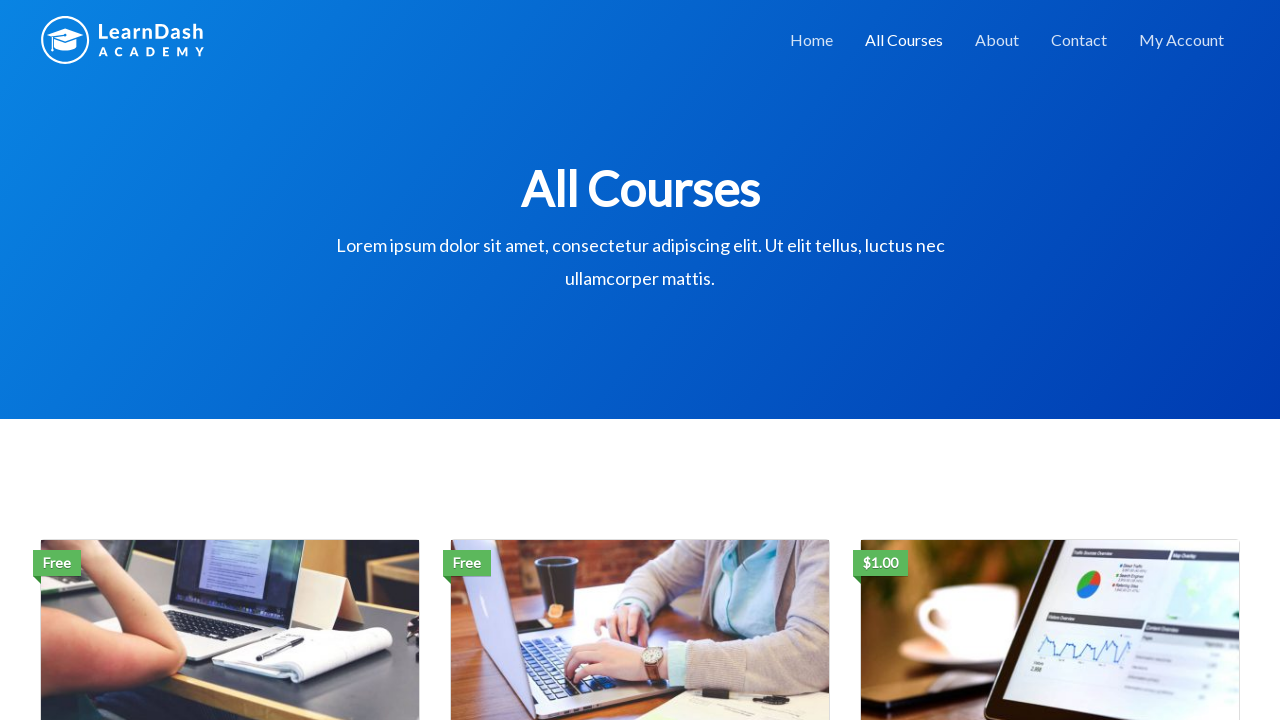

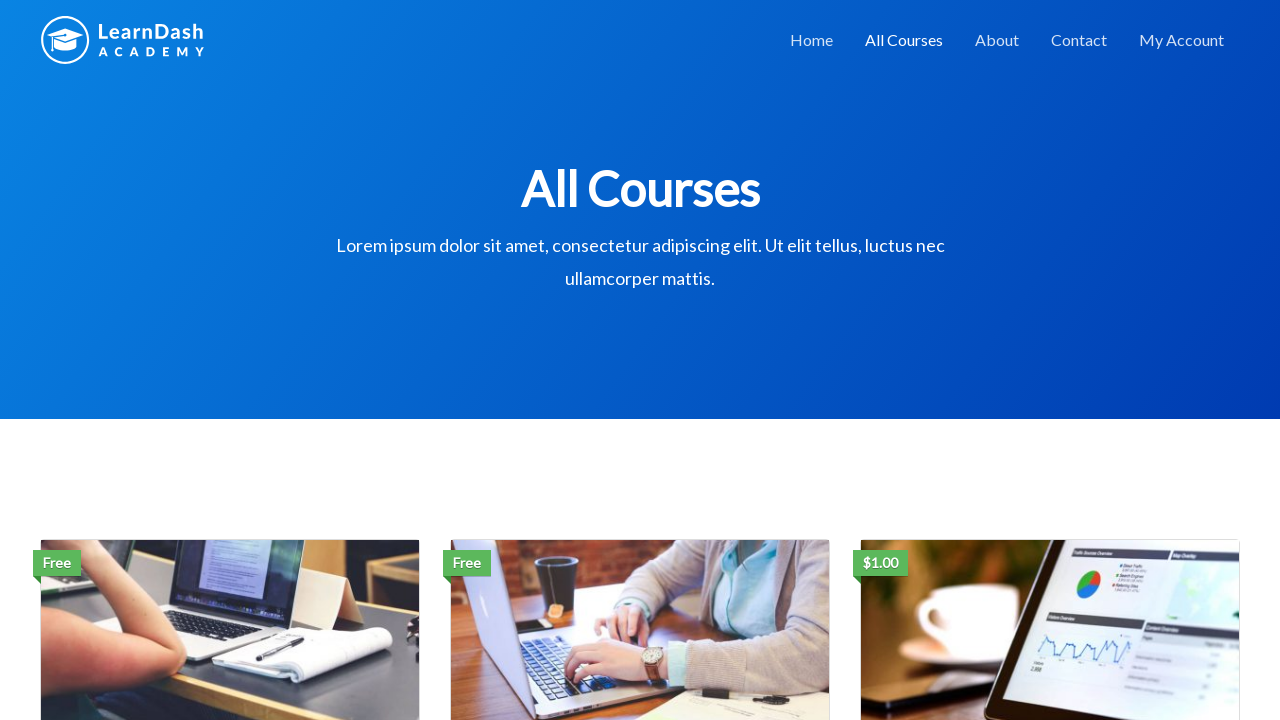